Tests a todo application by navigating to the todo page, adding a new task, editing the task via dialog prompt, and then deleting the task to verify it's removed.

Starting URL: https://material.playwrightvn.com/

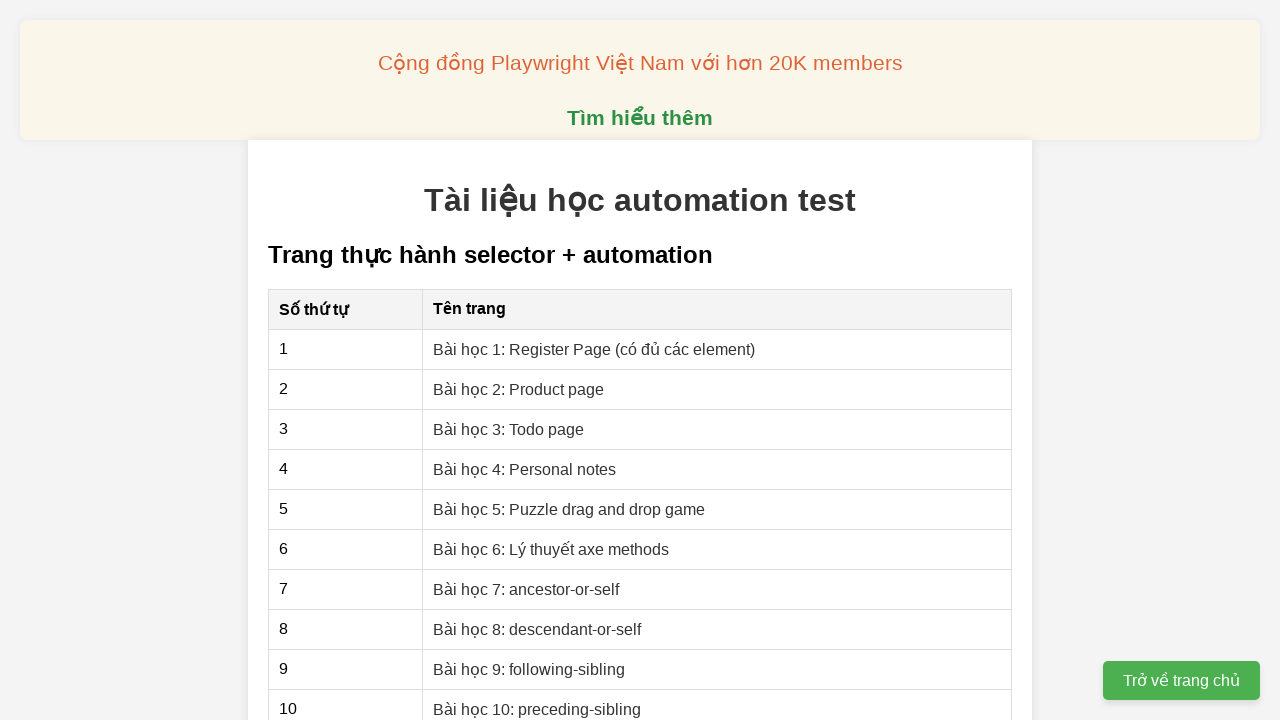

Clicked on 'Bài học 3: Todo page' link at (509, 429) on internal:role=link[name="Bài học 3: Todo page"i]
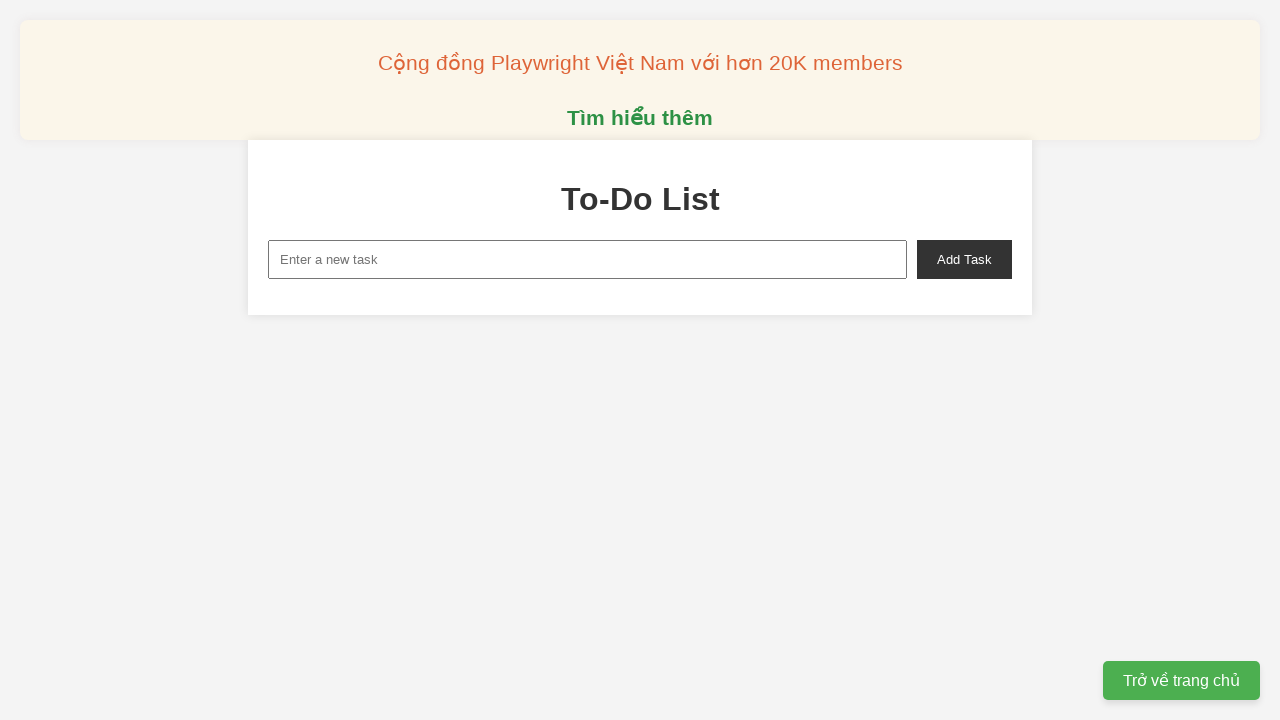

Navigated to todo page successfully
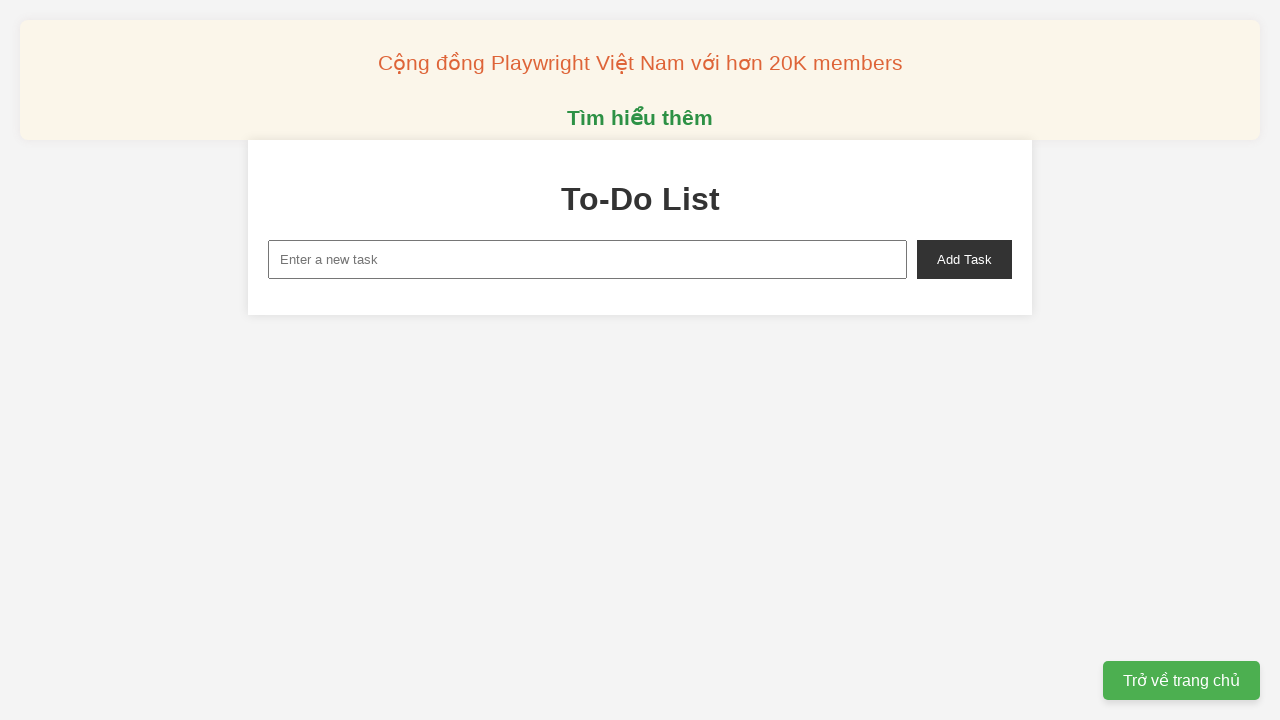

Filled task input field with 'Làm bài tập 4' on internal:attr=[placeholder="Enter a new task"i]
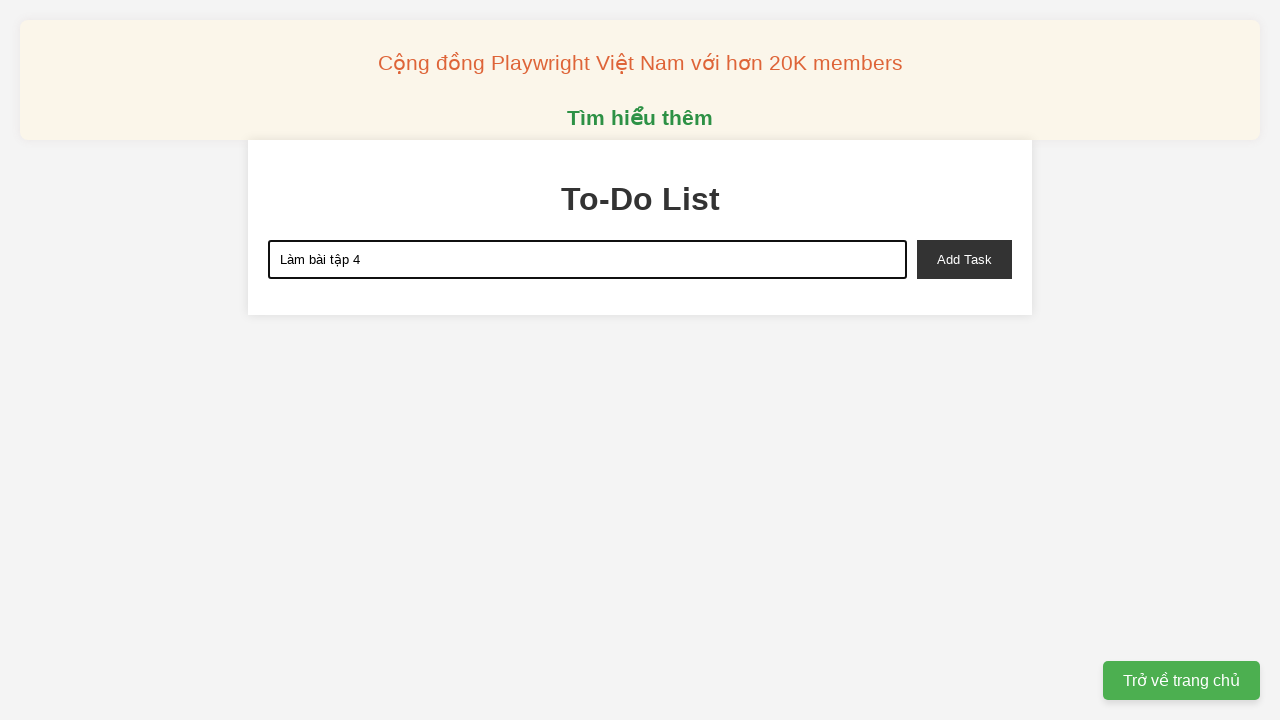

Clicked 'Add Task' button at (964, 259) on internal:role=button[name="Add Task"i]
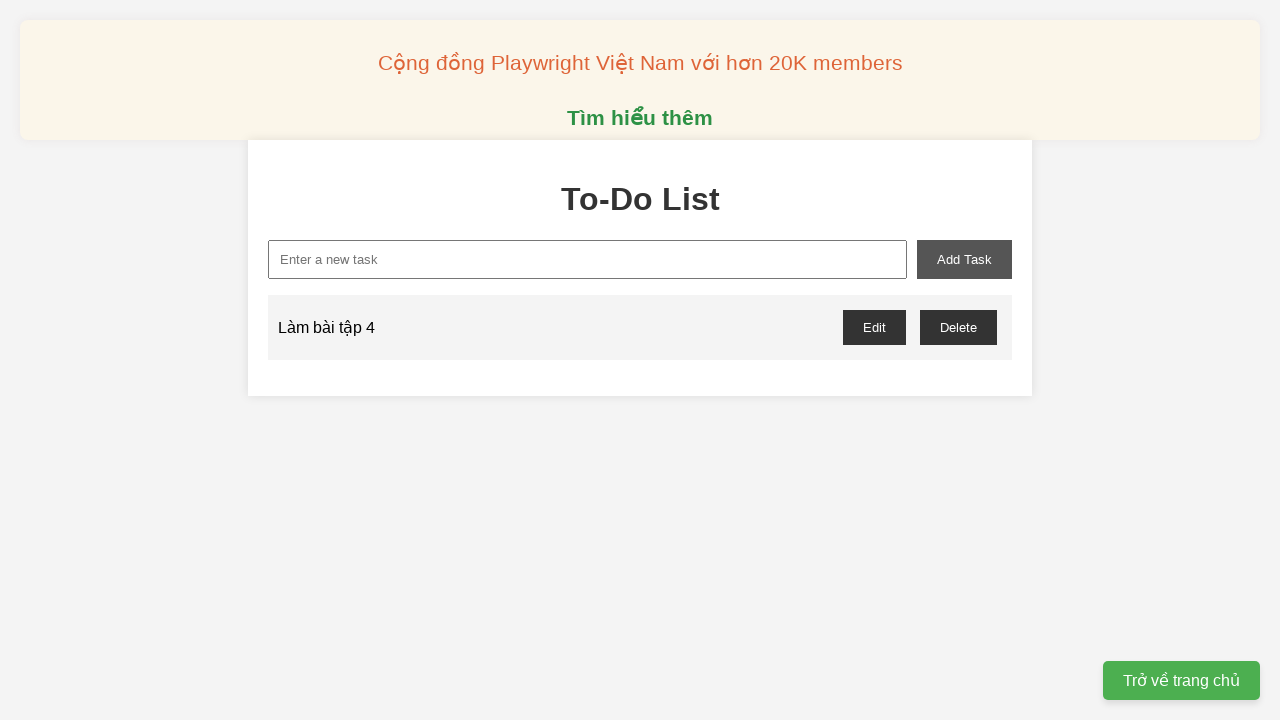

Task appeared in the todo list
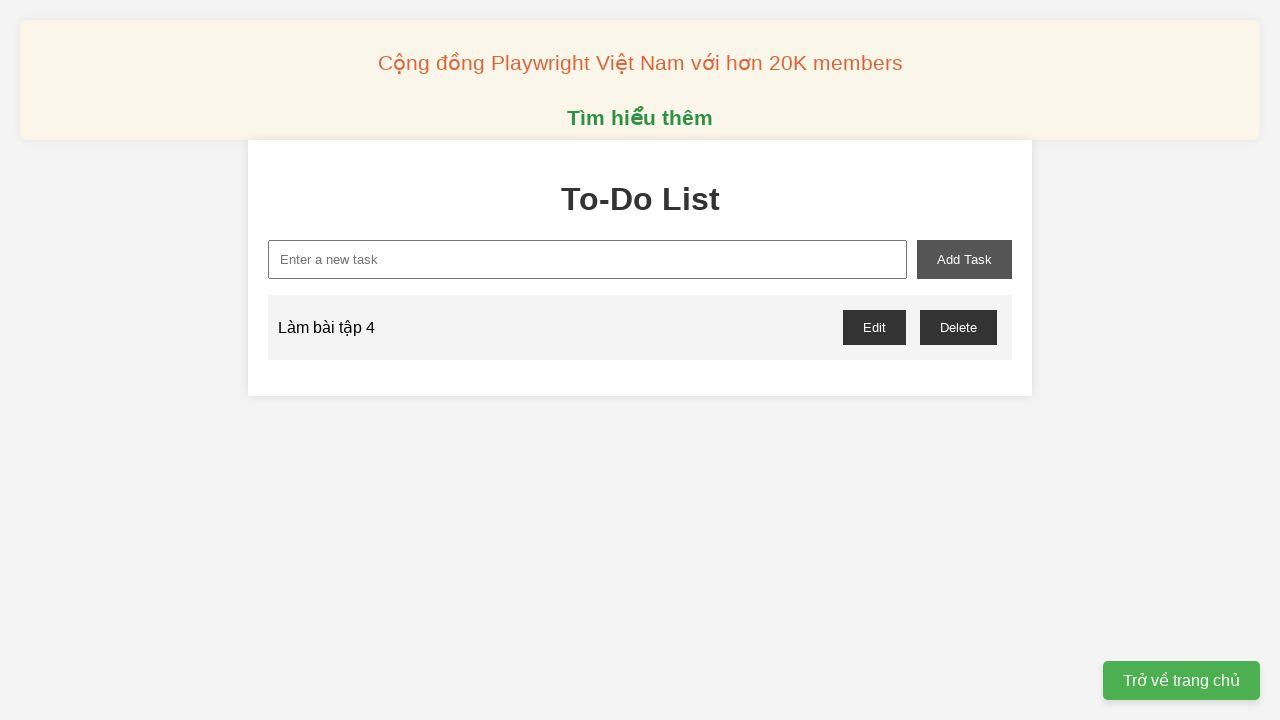

Set up dialog handler for edit action
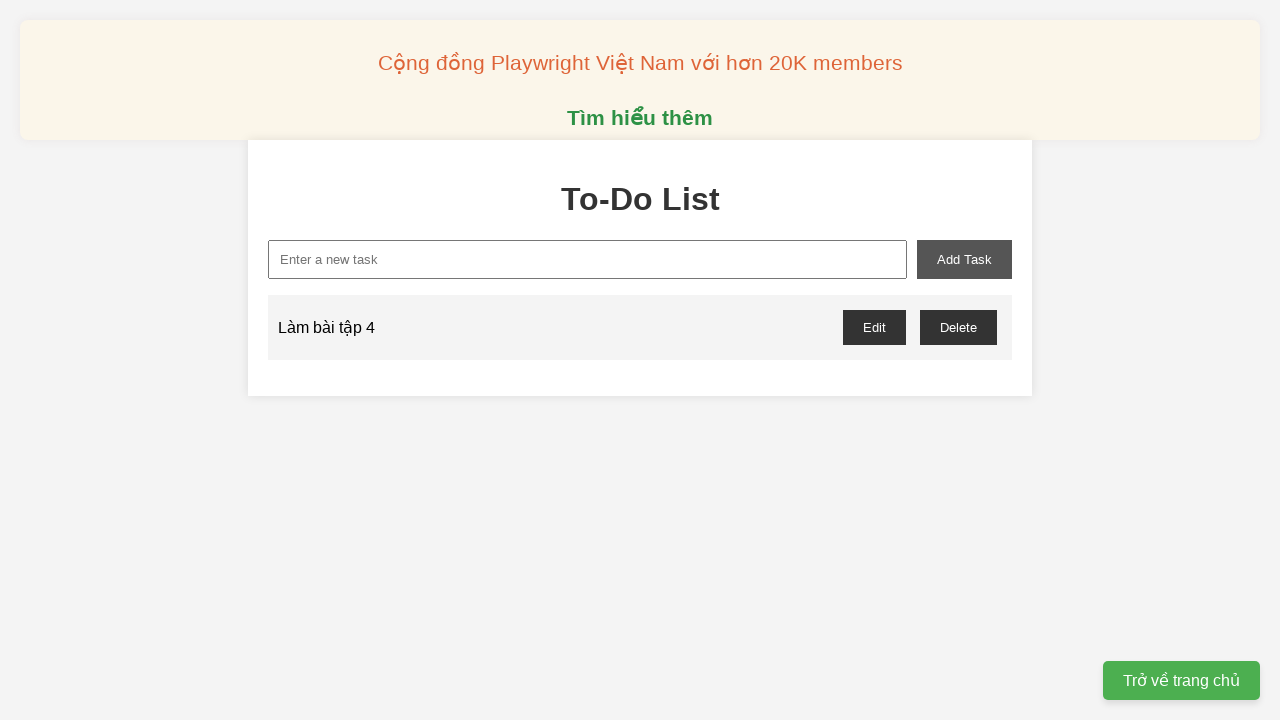

Clicked 'Edit' button on first task at (874, 327) on internal:role=button[name="Edit"i] >> nth=0
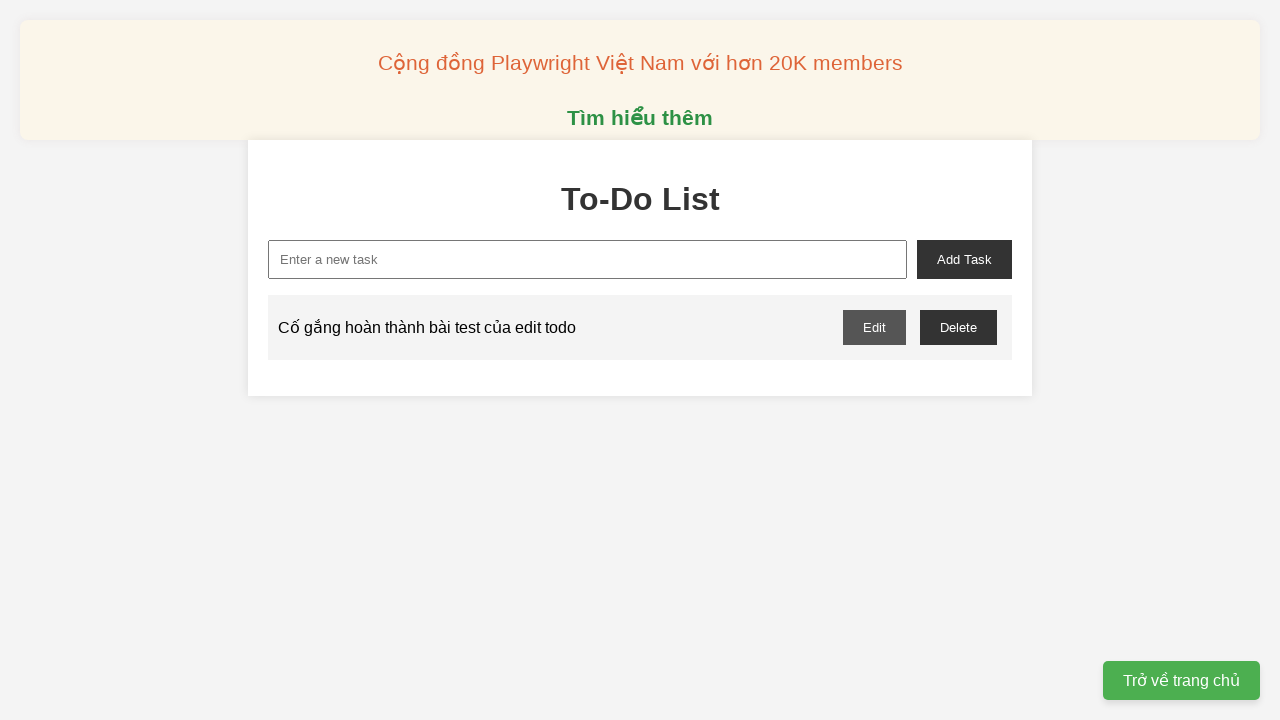

Task edited successfully with new text 'Cố gắng hoàn thành bài test của edit todo'
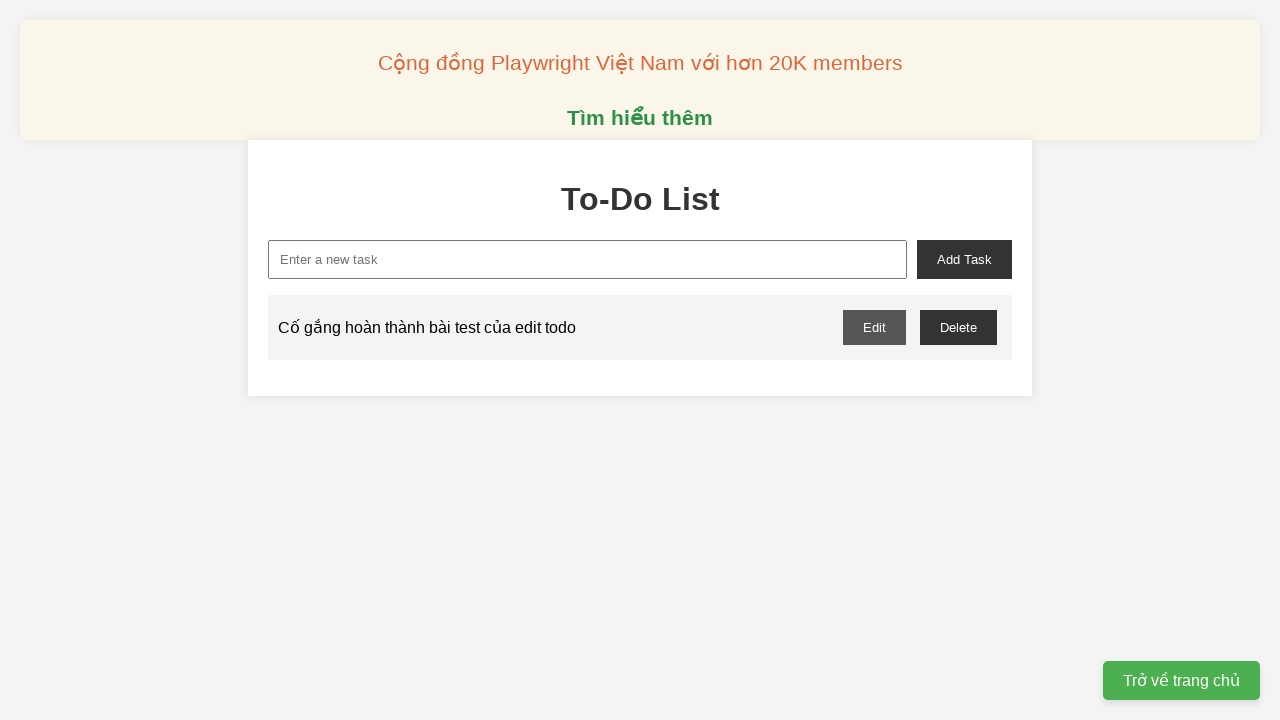

Set up dialog handler for delete action
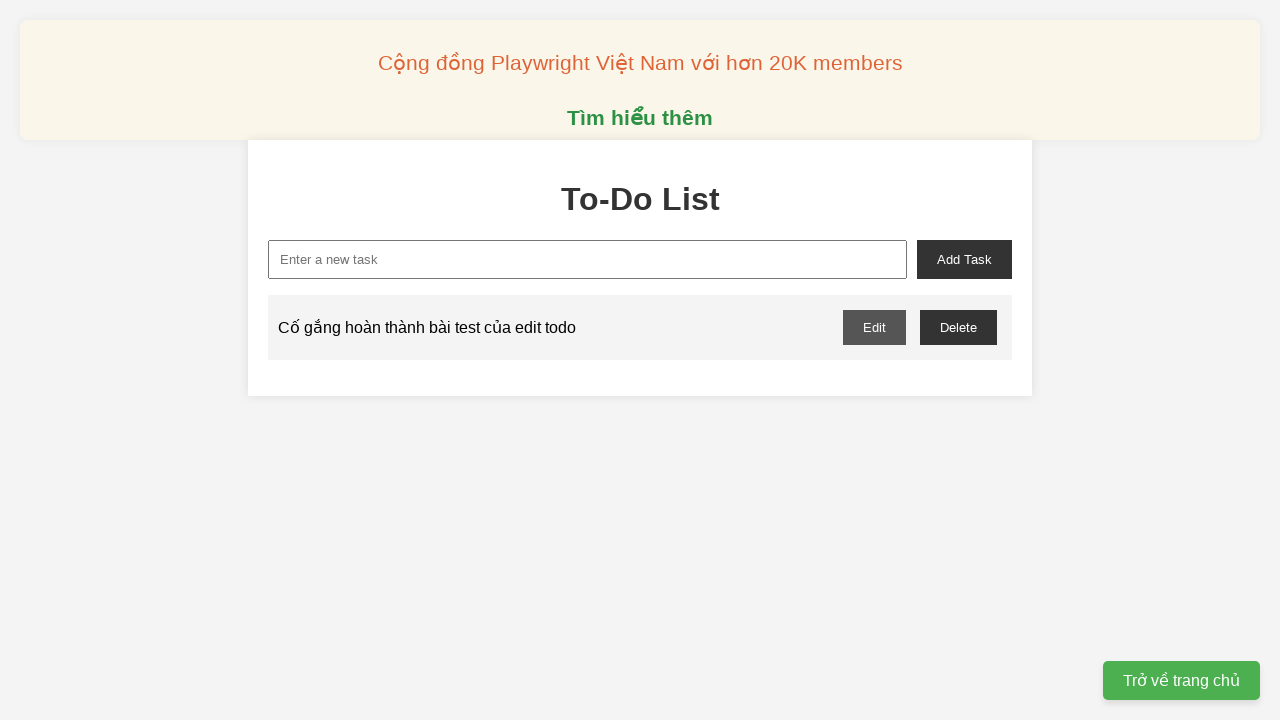

Clicked 'Delete' button at (958, 327) on internal:role=button[name="Delete"i]
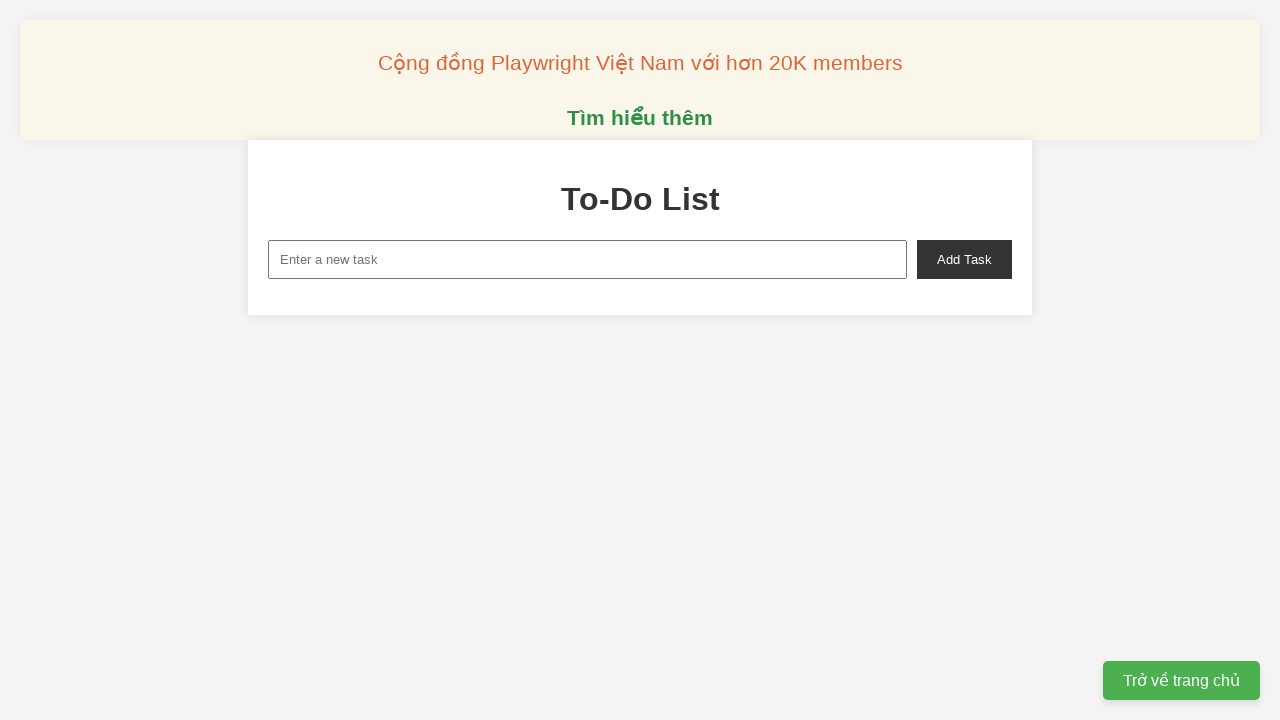

Task deleted successfully - edited text is no longer visible
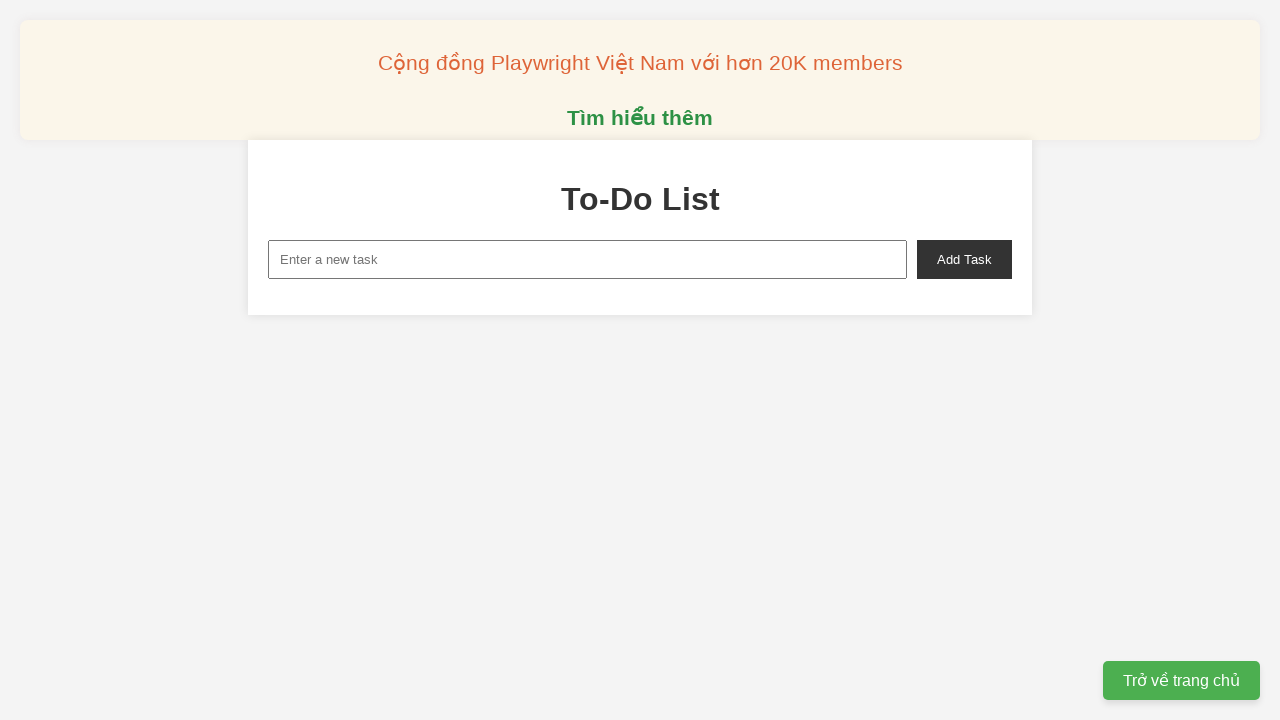

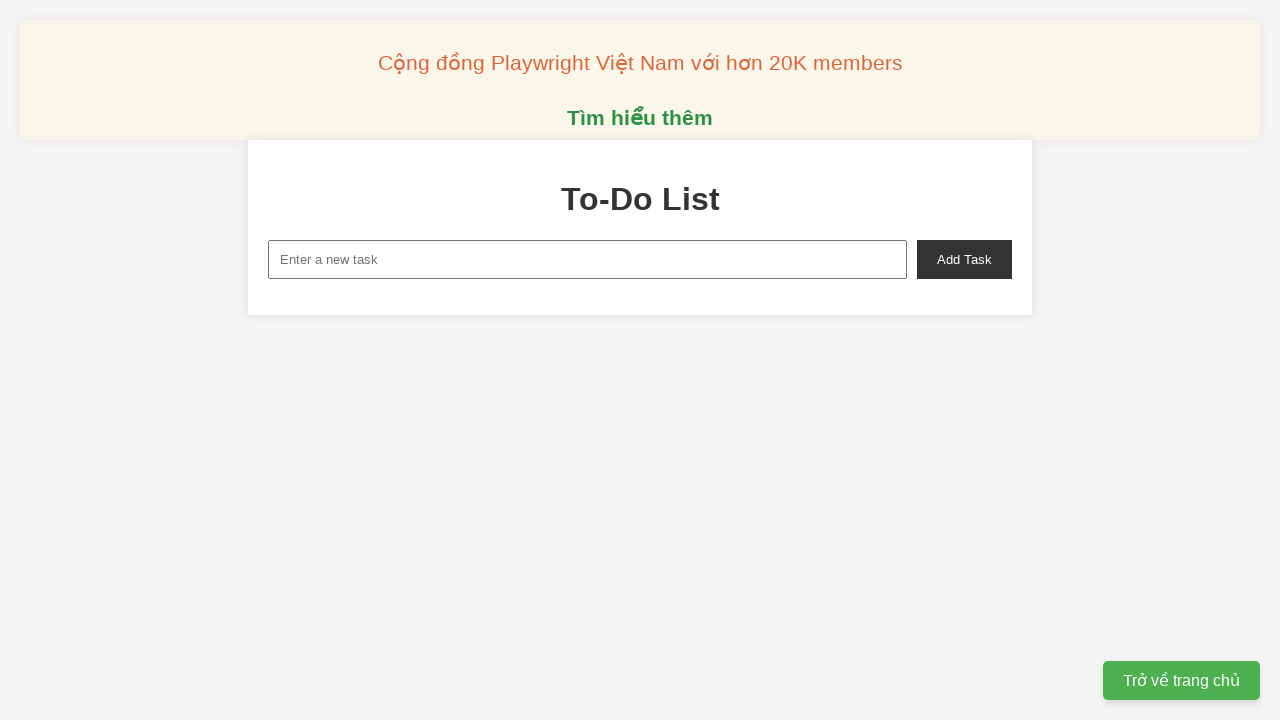